Navigates to Zero Bank login page and verifies the header text is "Log in to ZeroBank"

Starting URL: http://zero.webappsecurity.com/login.html

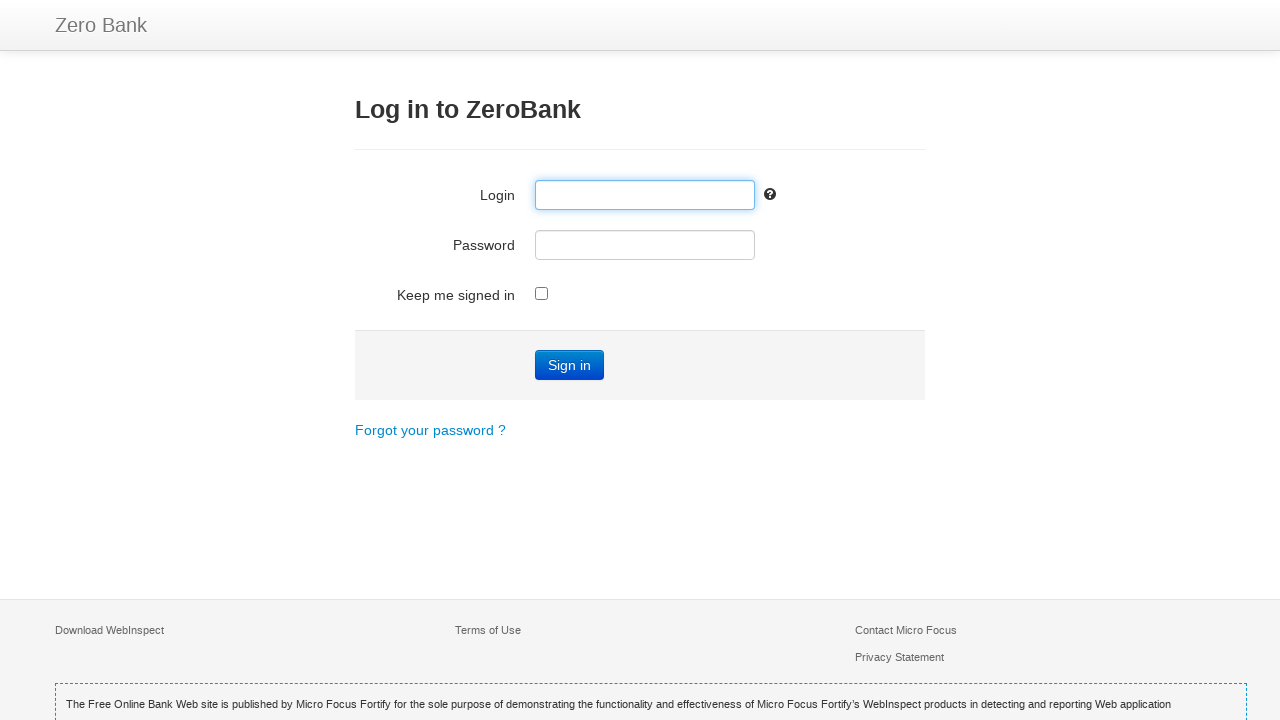

Navigated to Zero Bank login page
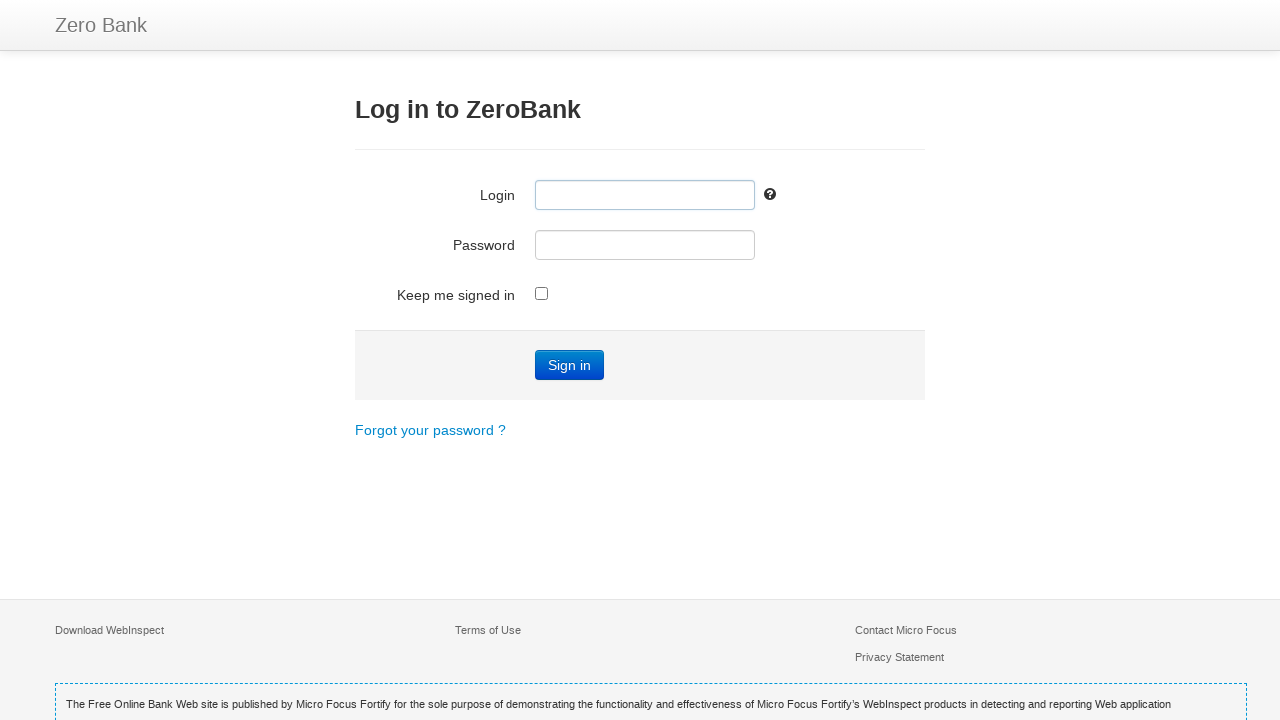

Located h3 header element
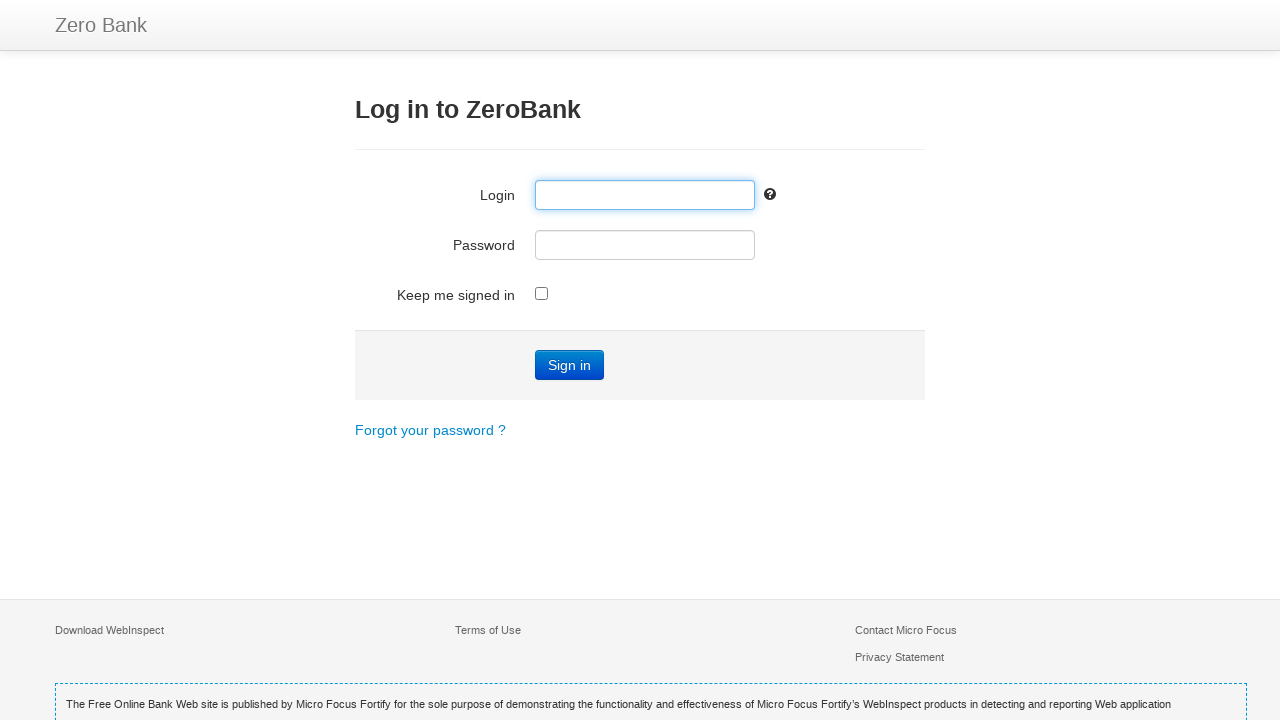

Retrieved header text: 'Log in to ZeroBank'
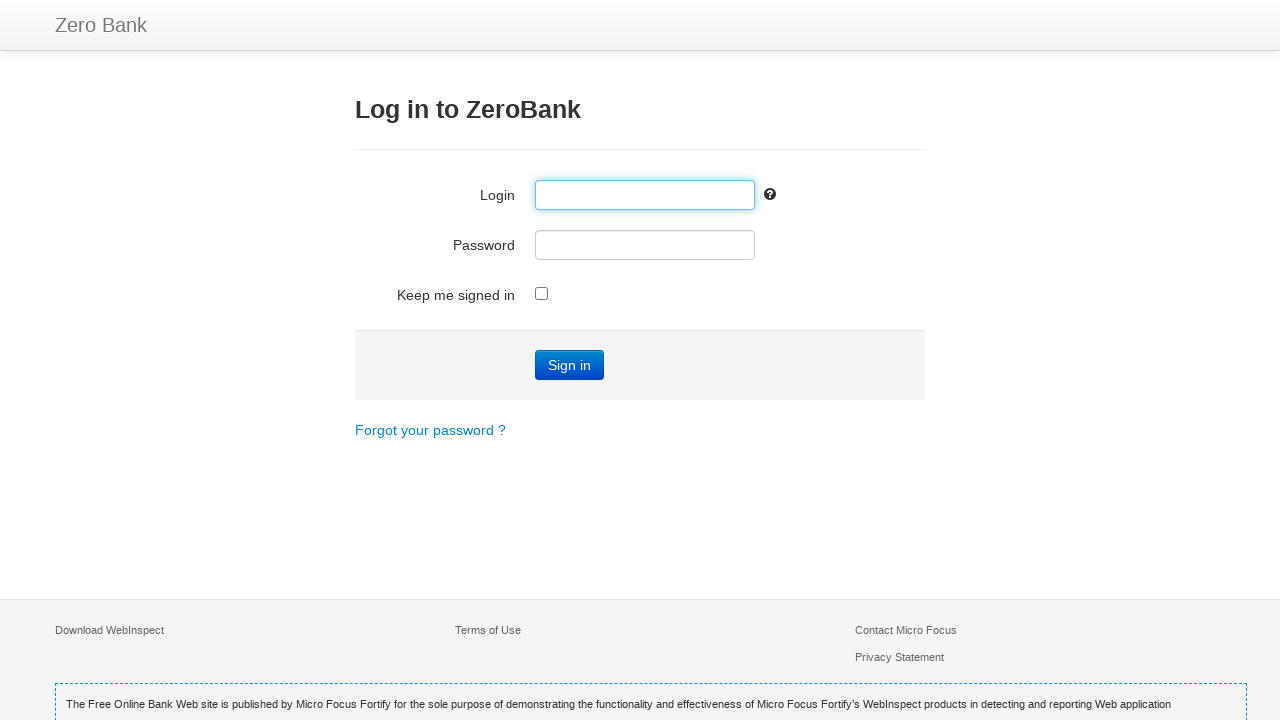

Verified header text matches expected value: 'Log in to ZeroBank'
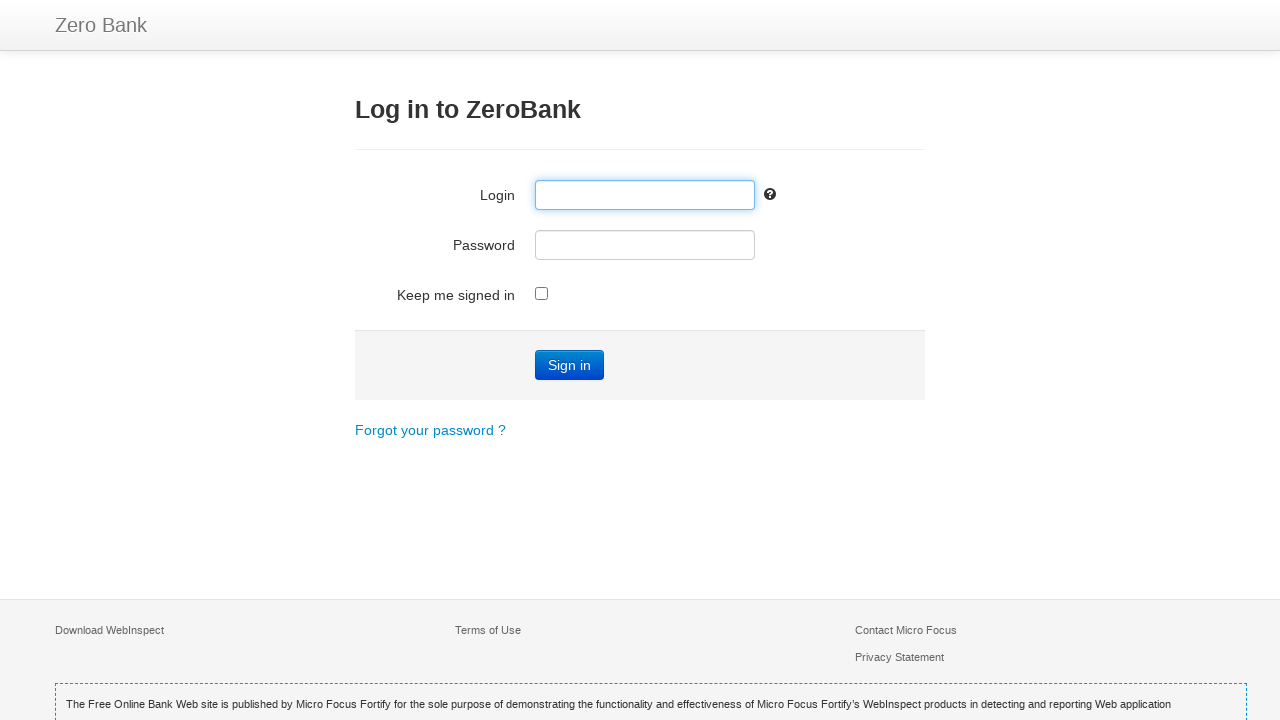

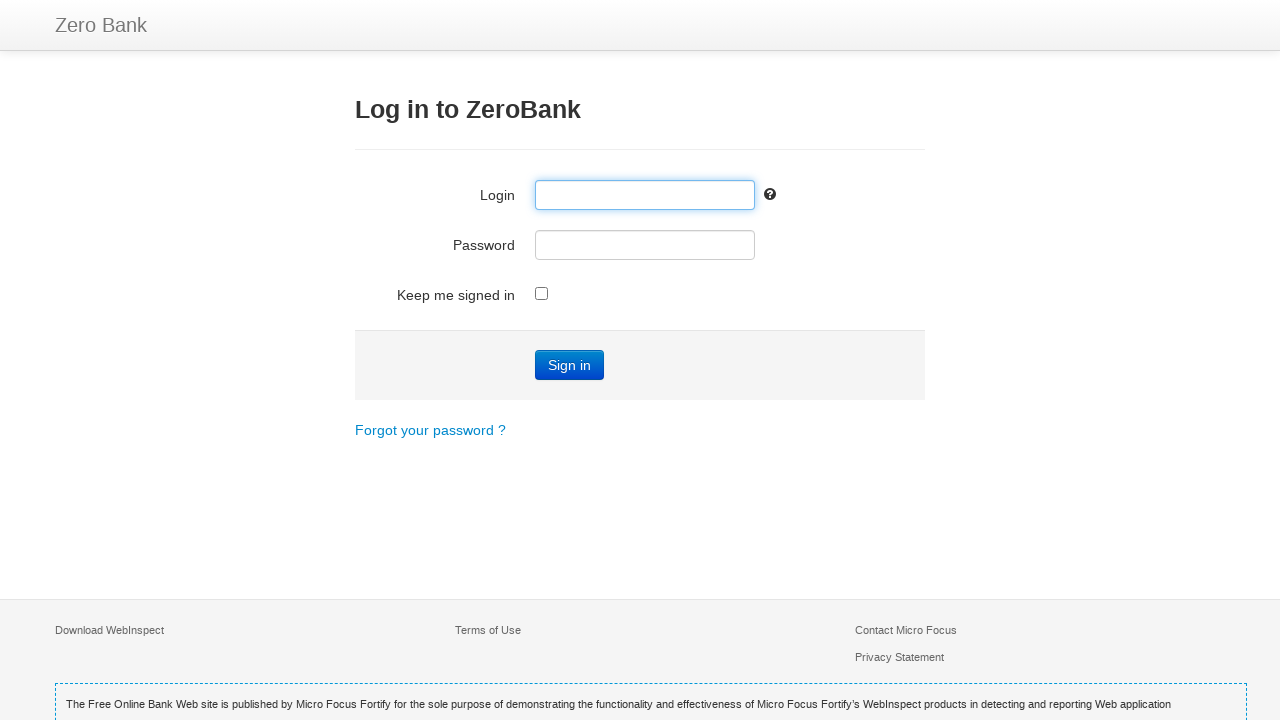